Tests window handle switching by clicking a link that opens a new window, switching to it, verifying content, and switching back

Starting URL: https://the-internet.herokuapp.com/windows

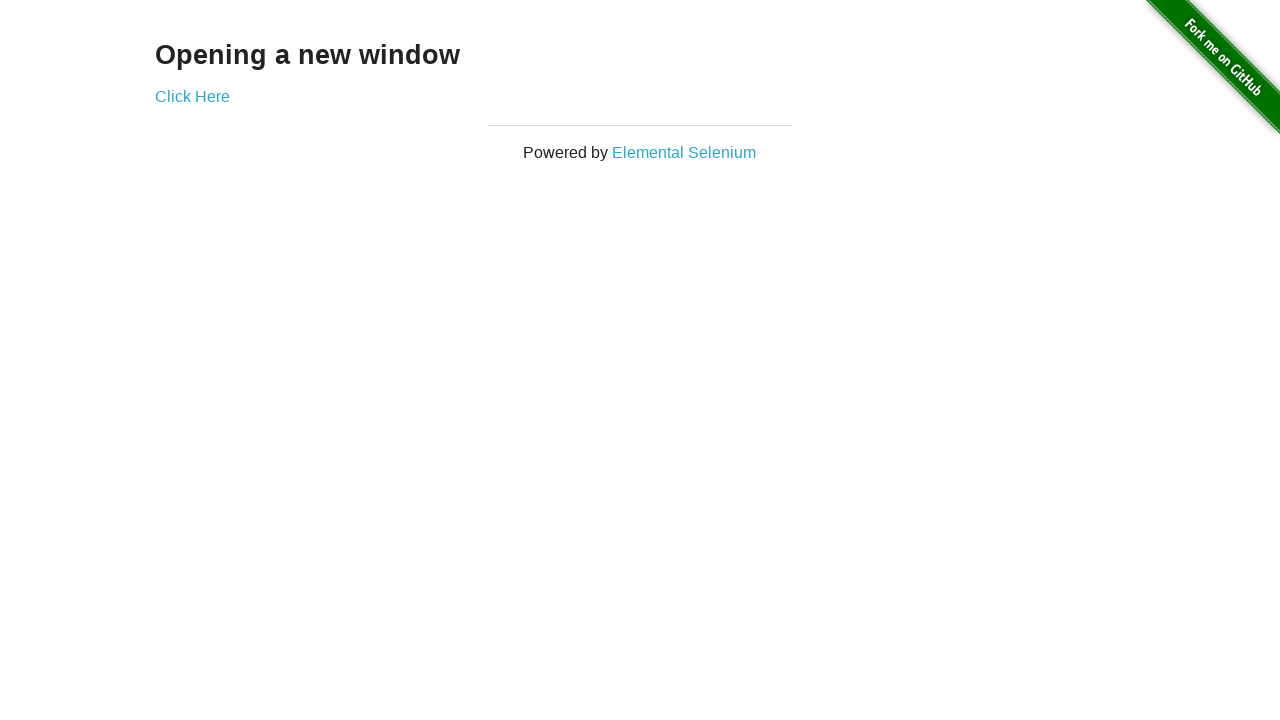

Navigated to the-internet.herokuapp.com/windows
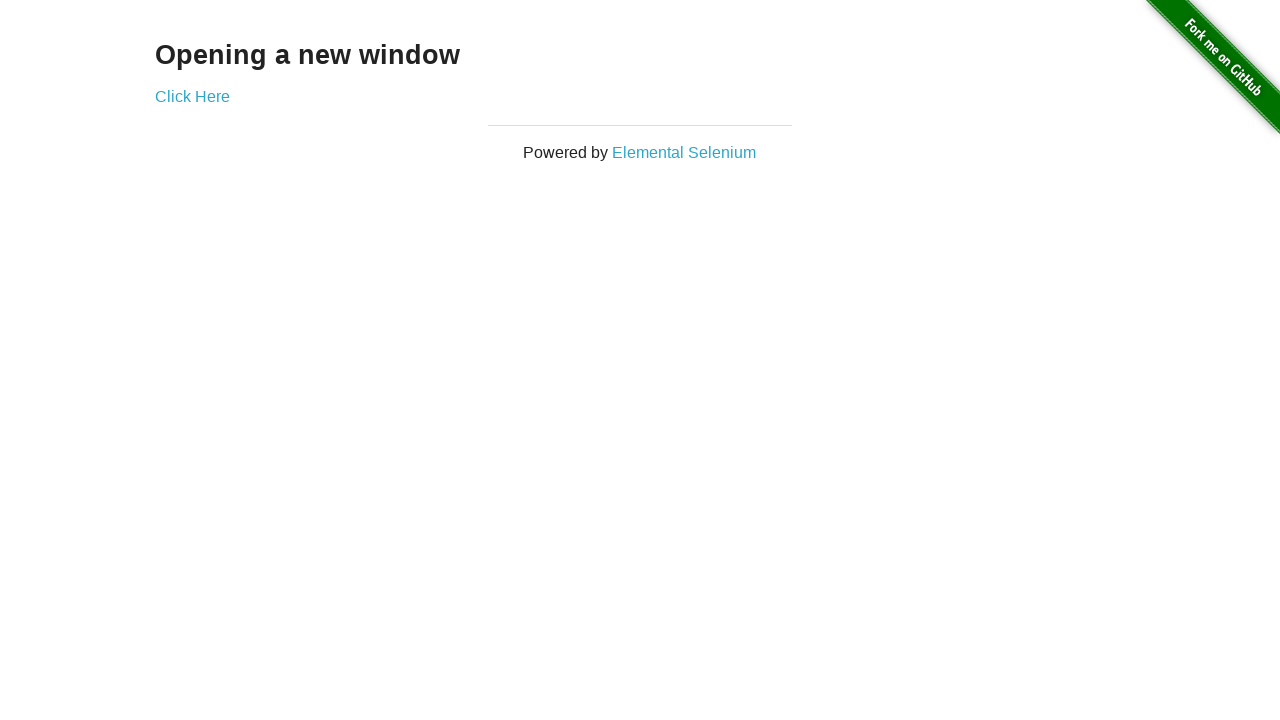

Clicked 'Click Here' link to open new window at (192, 96) on a:has-text('Click Here')
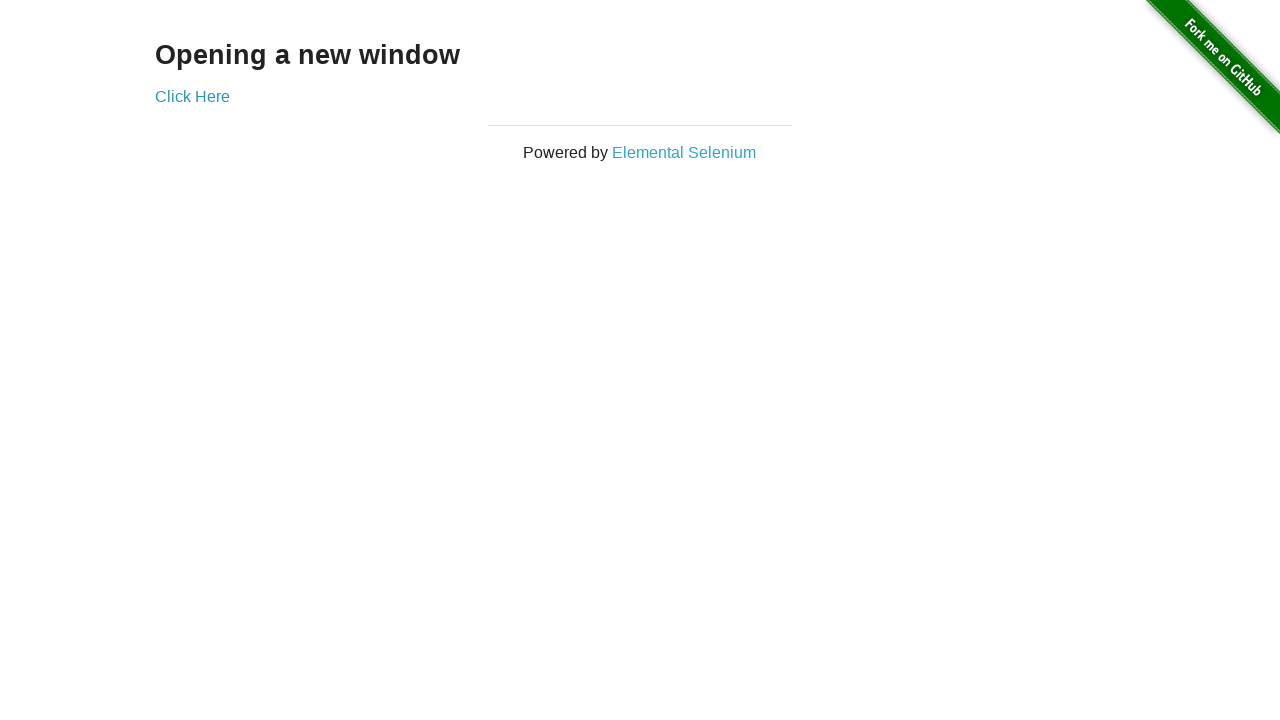

New window popup appeared and was captured
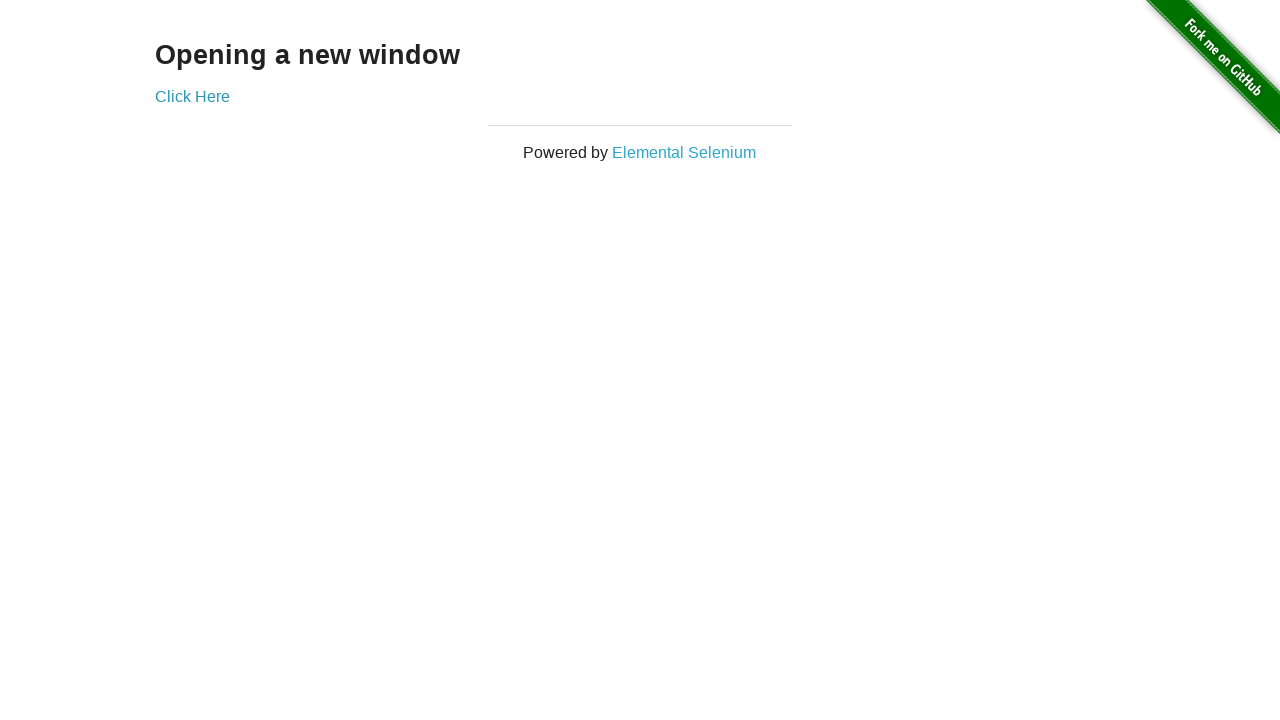

Verified 'New Window' heading is present in new window
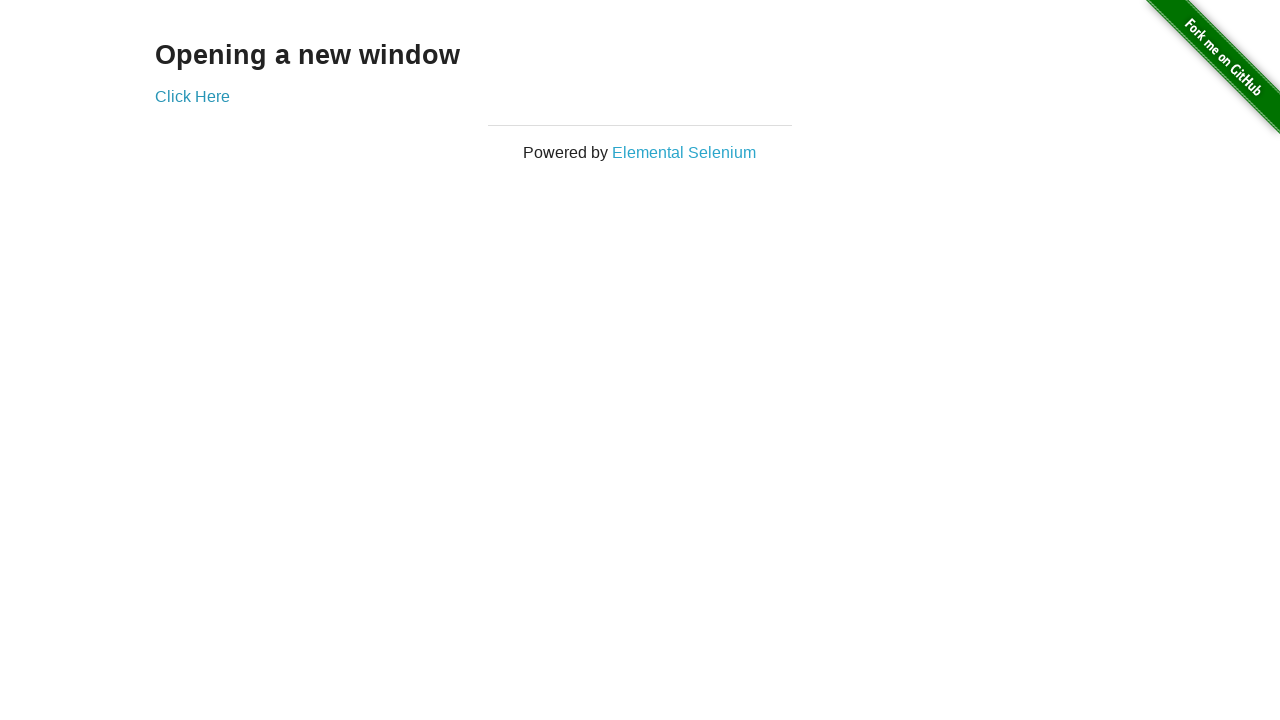

Closed the new window
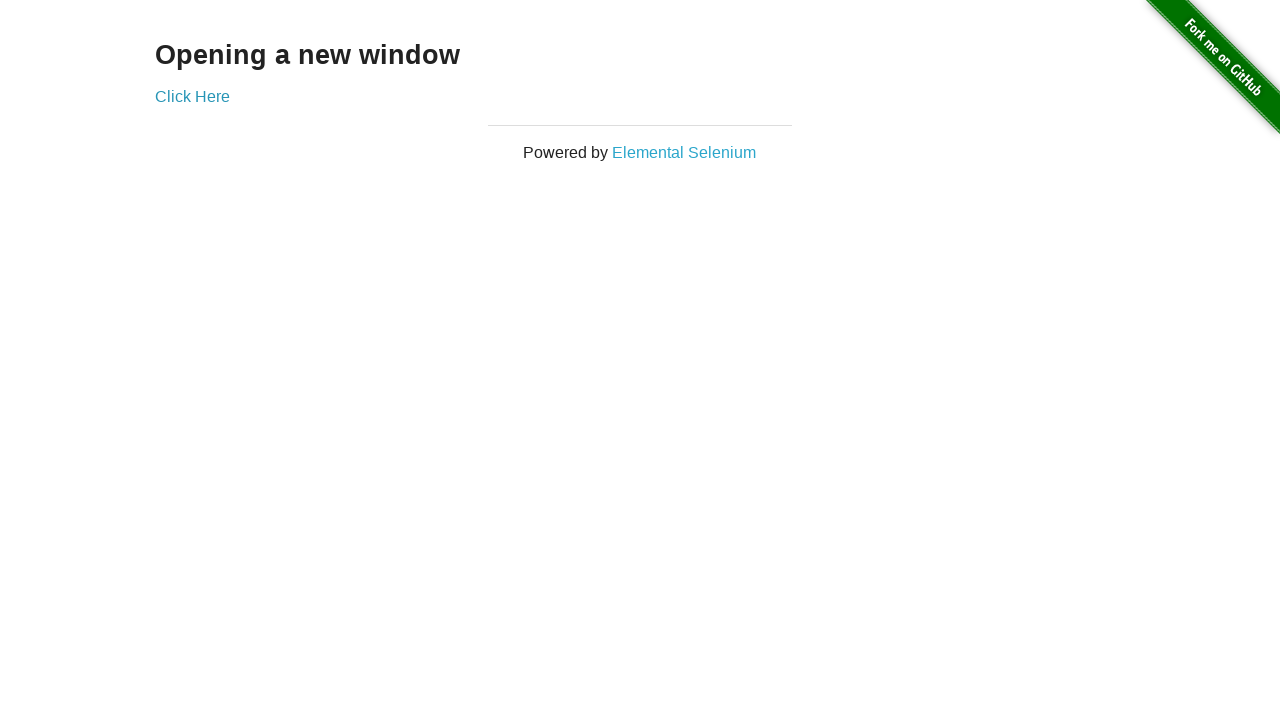

Clicked 'Click Here' link again on original page at (192, 96) on a:has-text('Click Here')
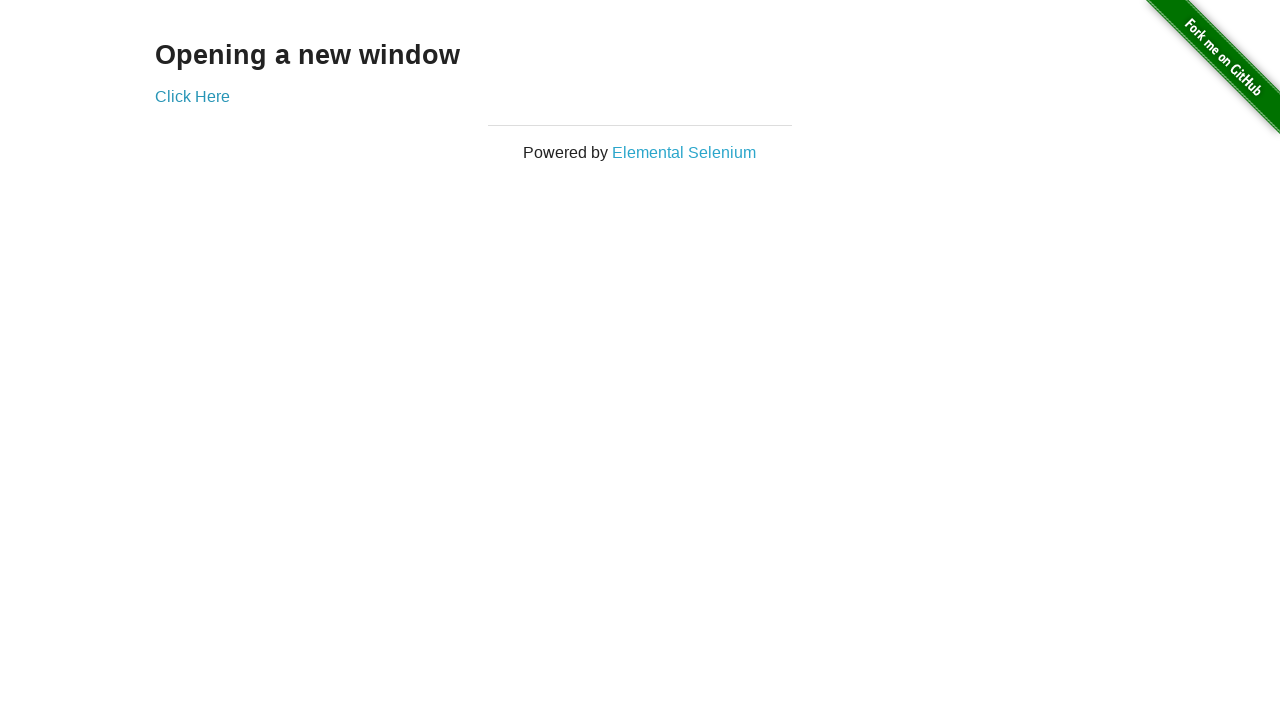

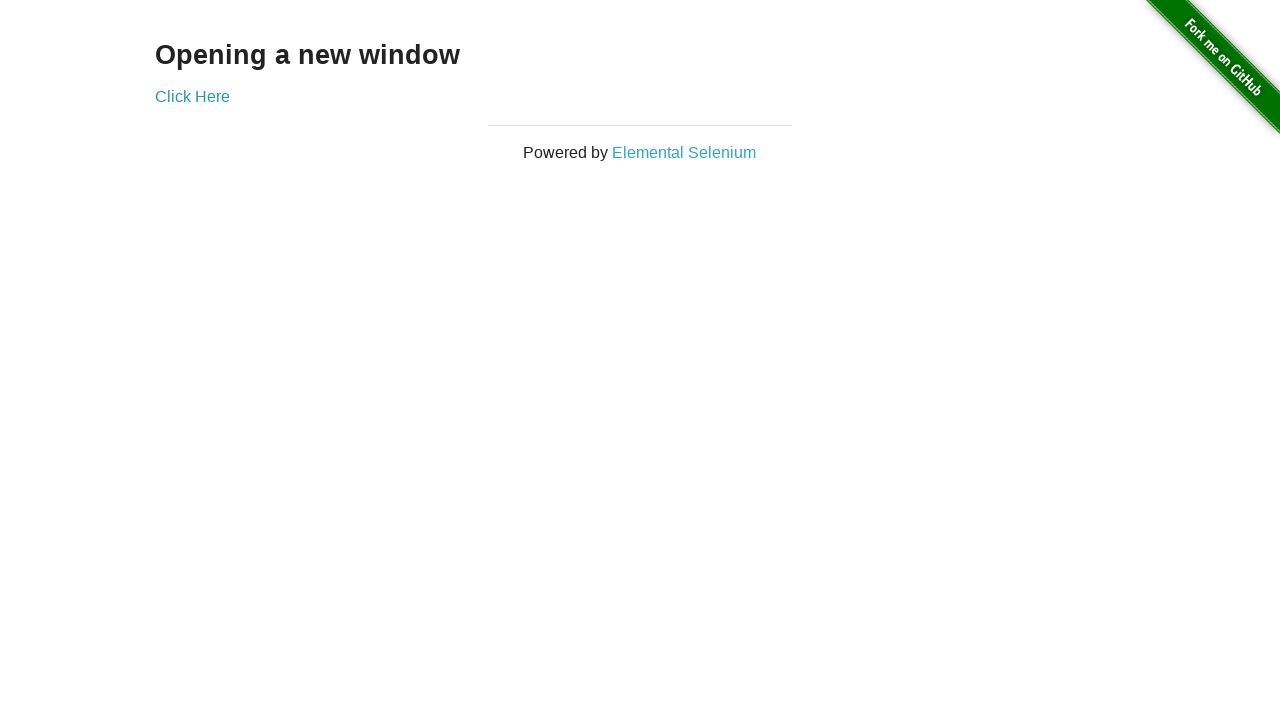